Tests drag and drop functionality by dragging an image element to a target box.

Starting URL: https://formy-project.herokuapp.com/dragdrop

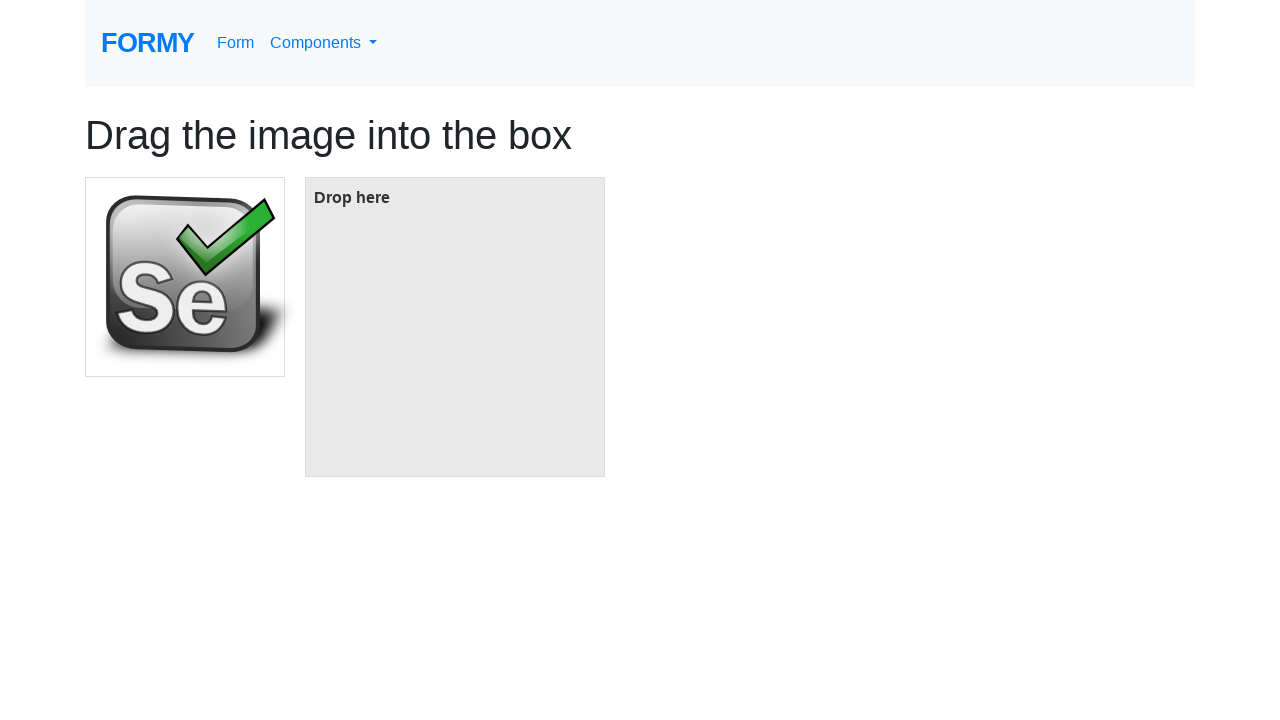

Navigated to drag and drop test page
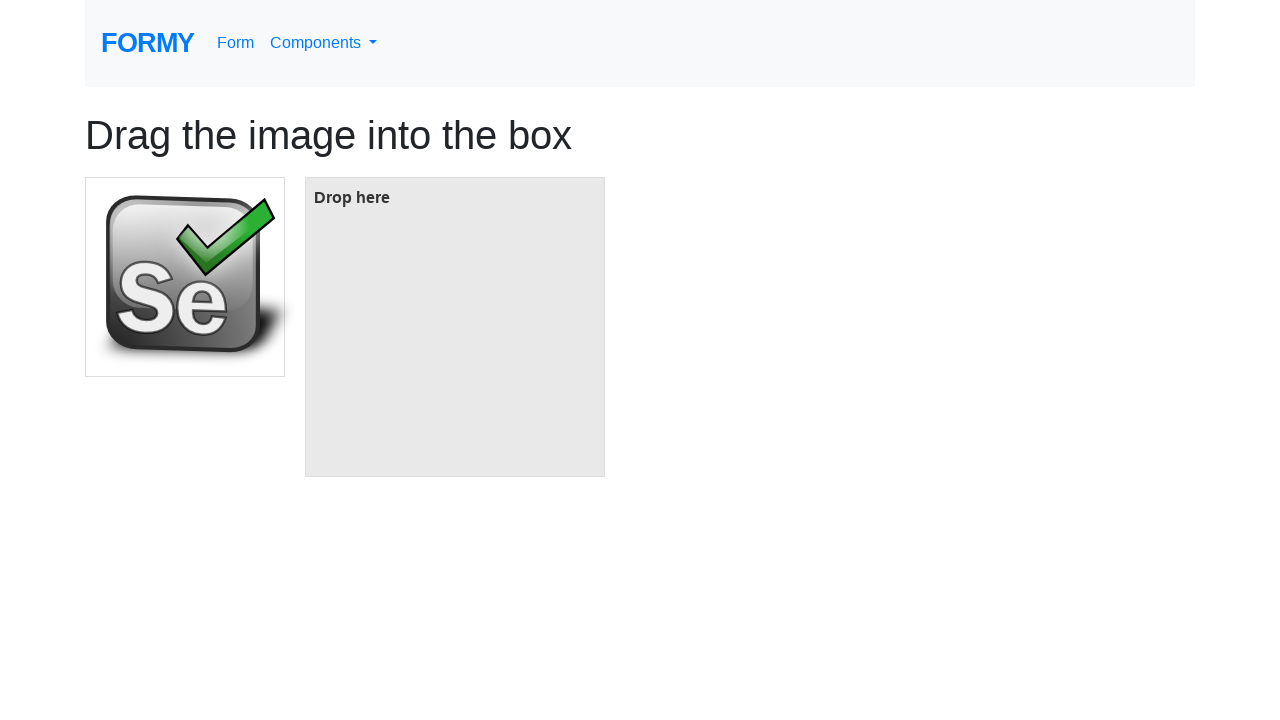

Dragged image element to target box at (455, 327)
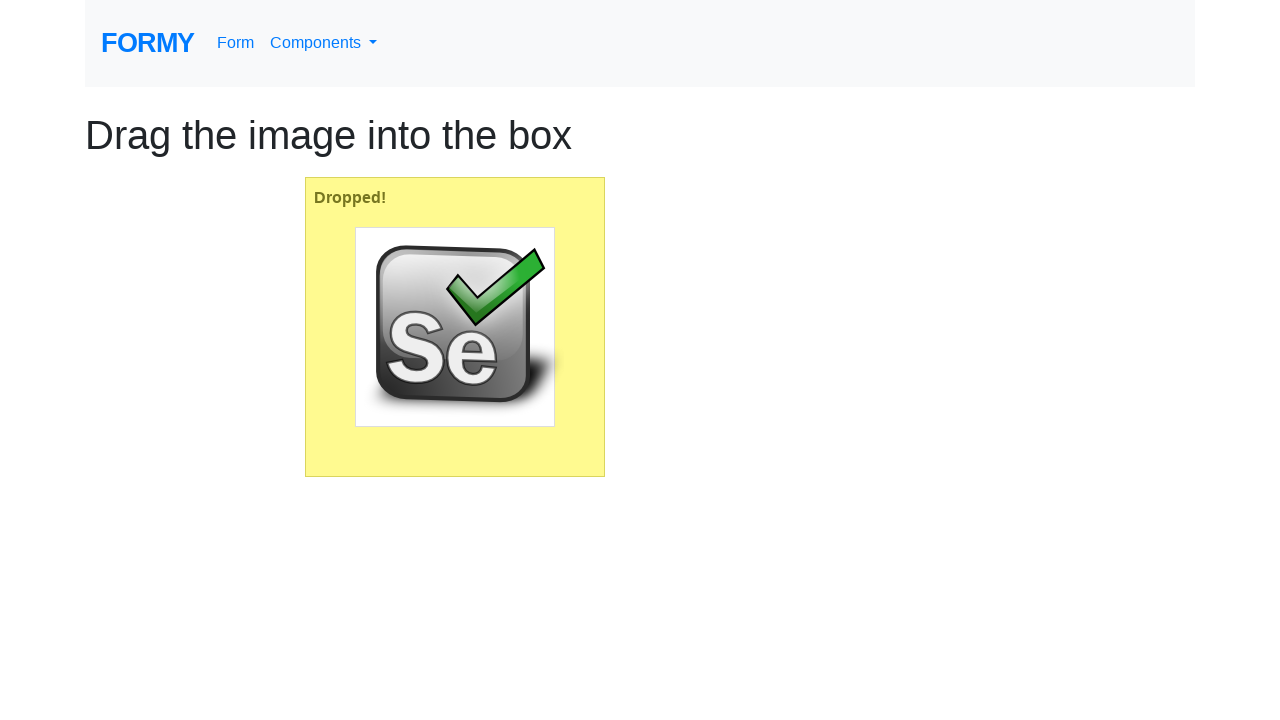

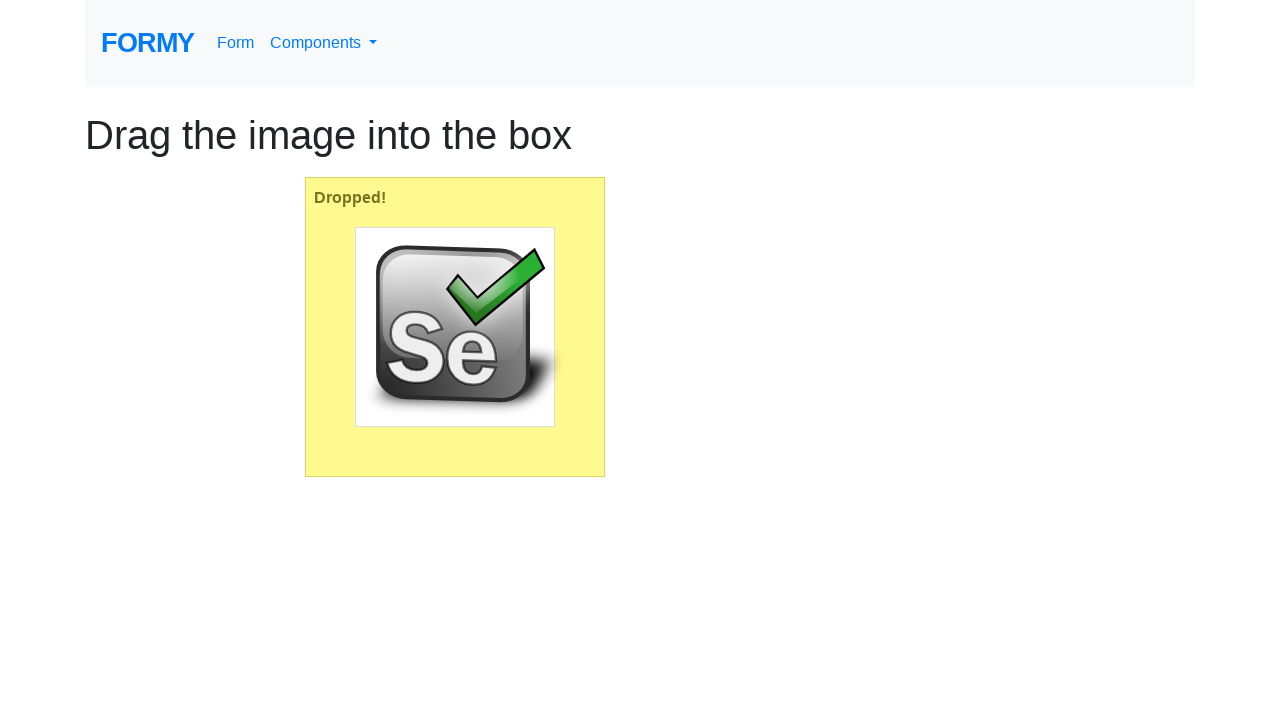